Tests the user registration form on ParaBank demo site by clicking the registration link and filling out personal information fields including name and address details.

Starting URL: https://parabank.parasoft.com/

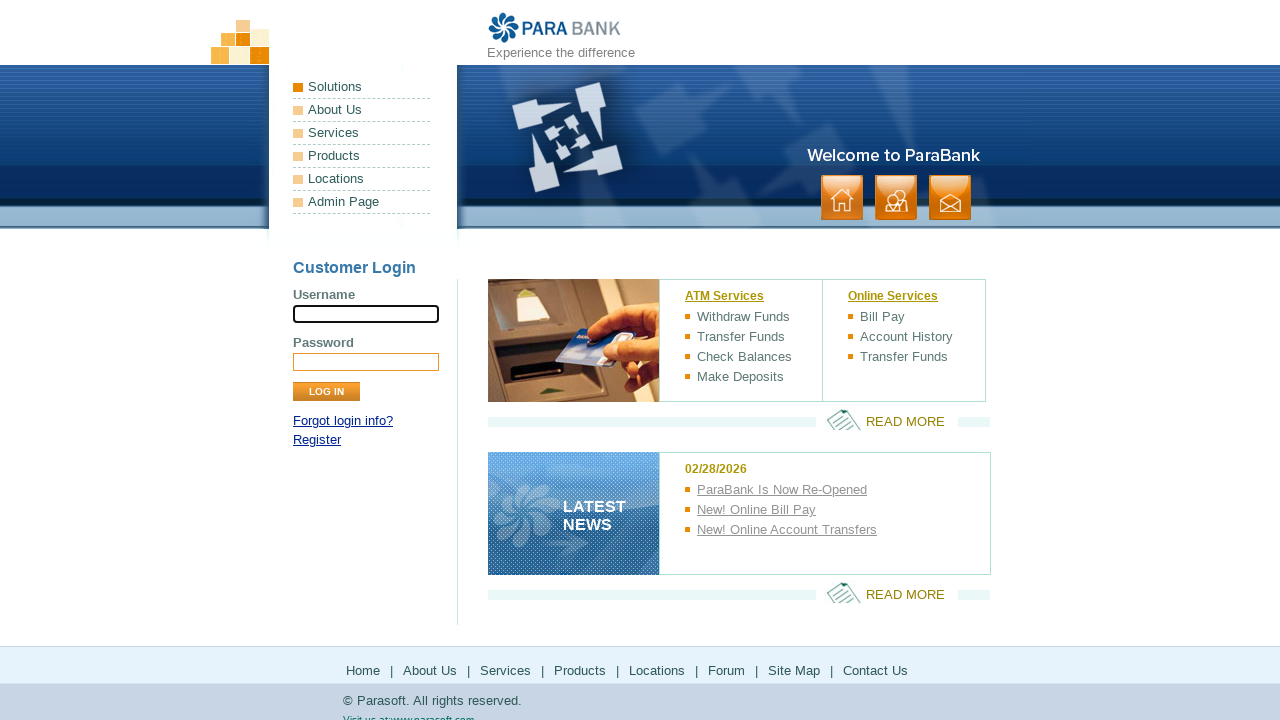

Clicked on the Register link in the login panel at (317, 440) on xpath=//*[@id='loginPanel']/p[2]/a
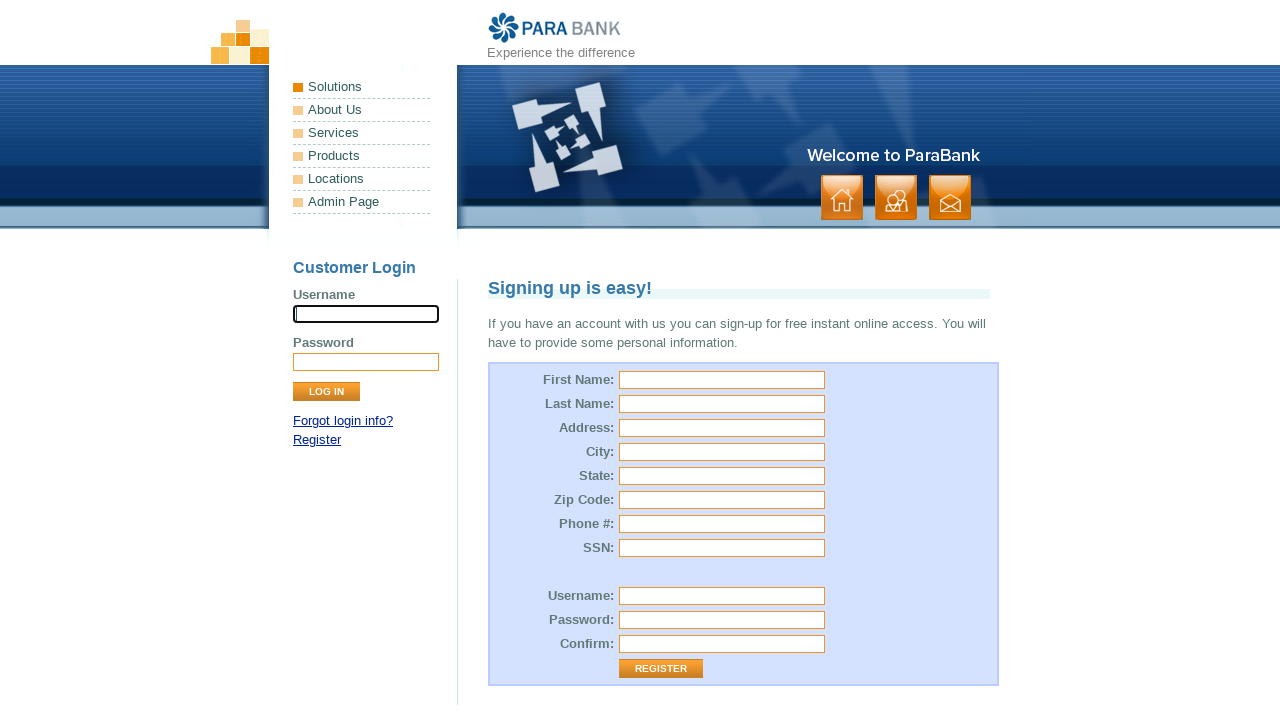

Filled in first name field with 'Jacob' on #customer\.firstName
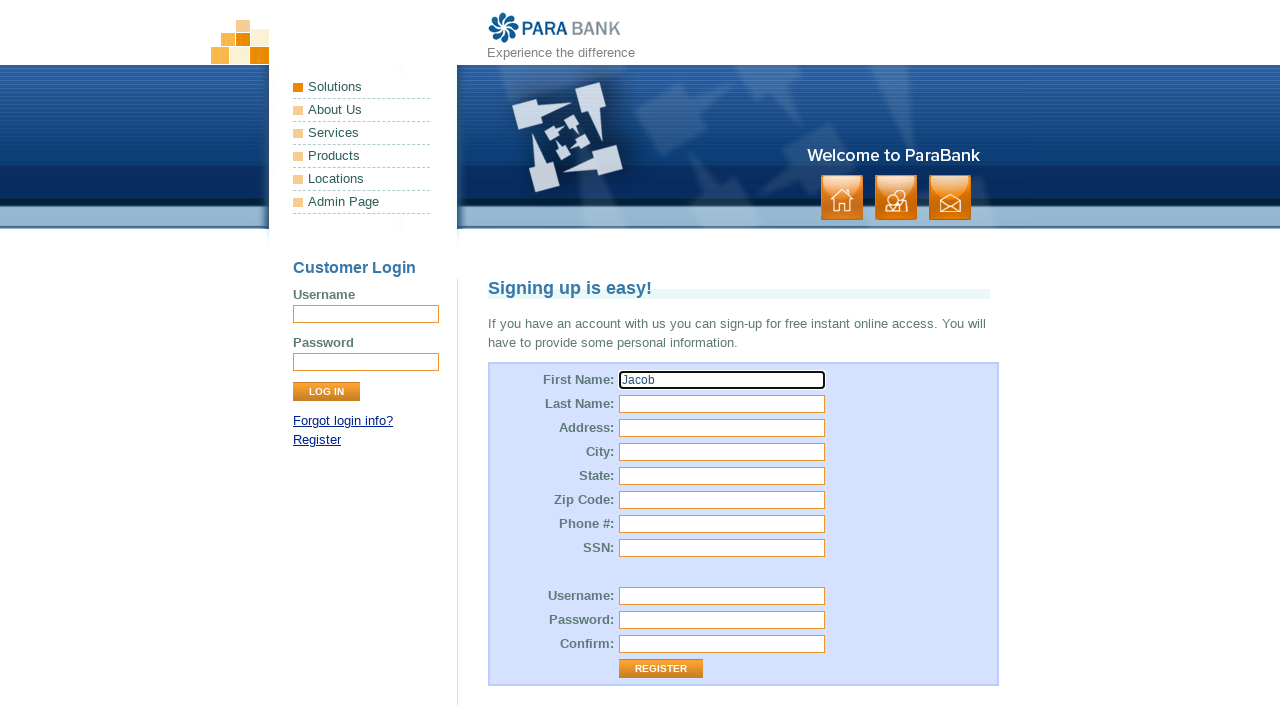

Filled in last name field with 'Jones' on #customer\.lastName
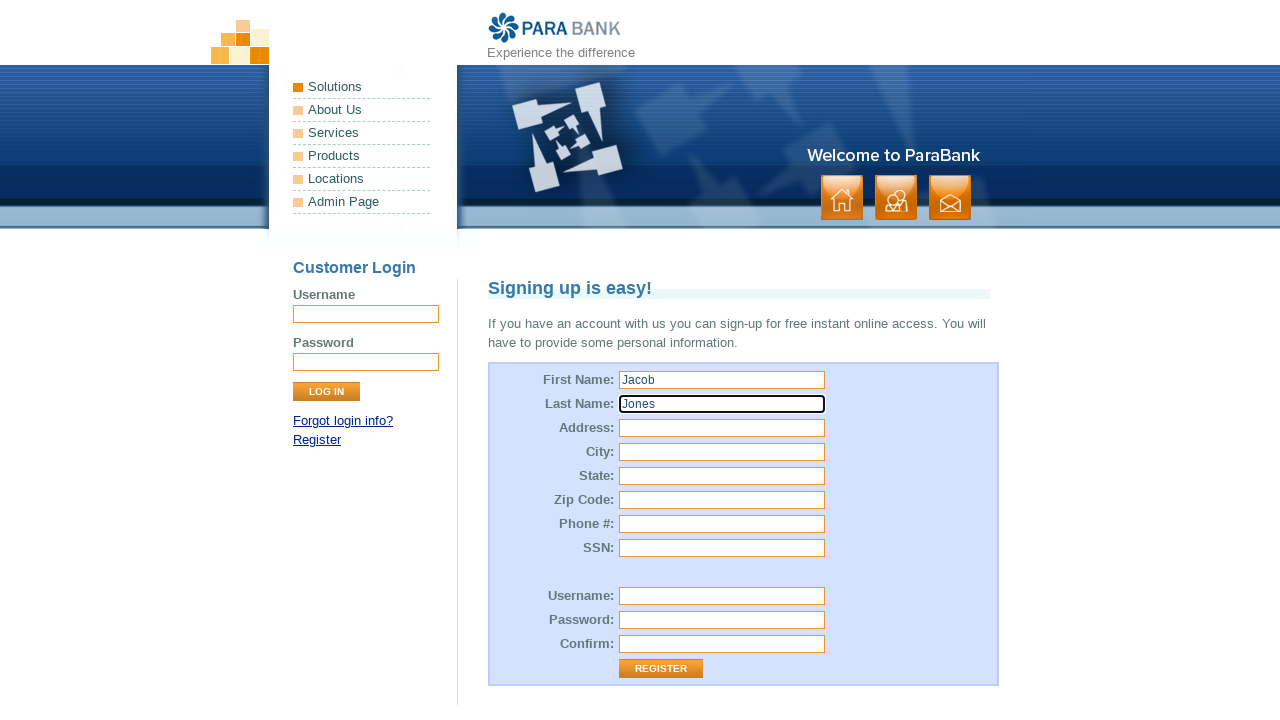

Filled in street address field with 'Temple Street, DownTown' on #customer\.address\.street
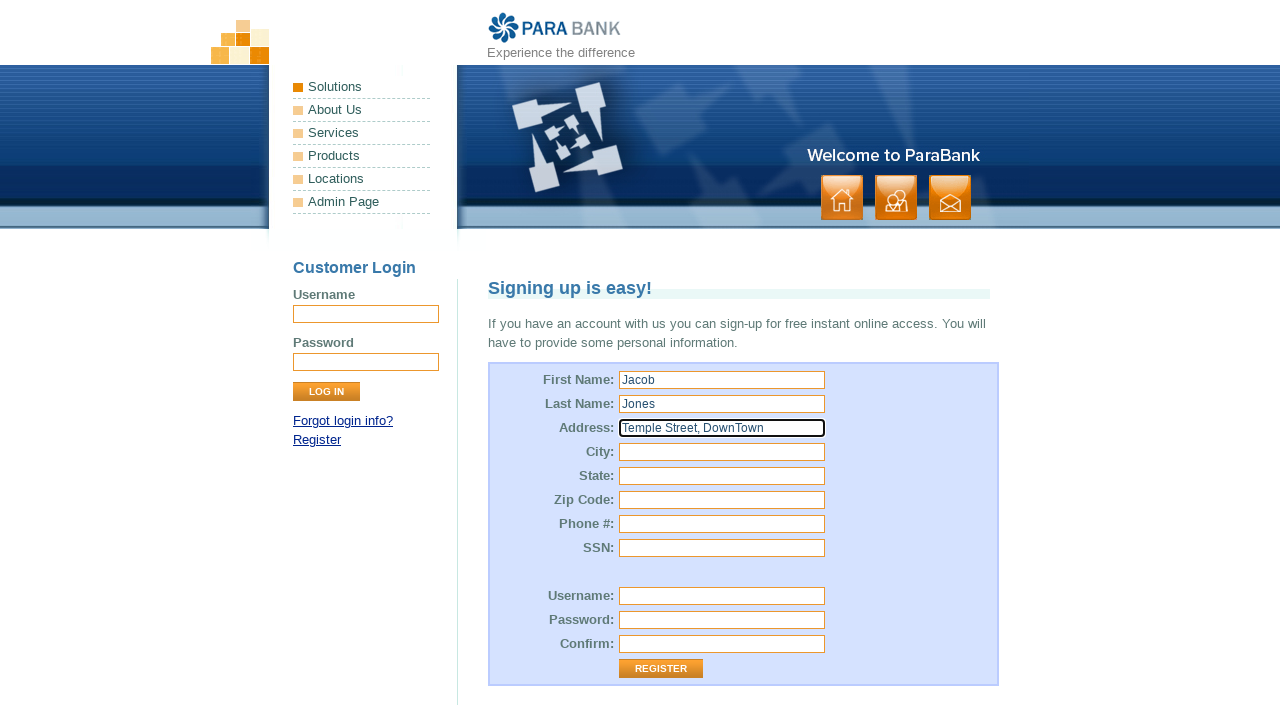

Filled in city field with 'NewYork' on input[name='customer.address.city']
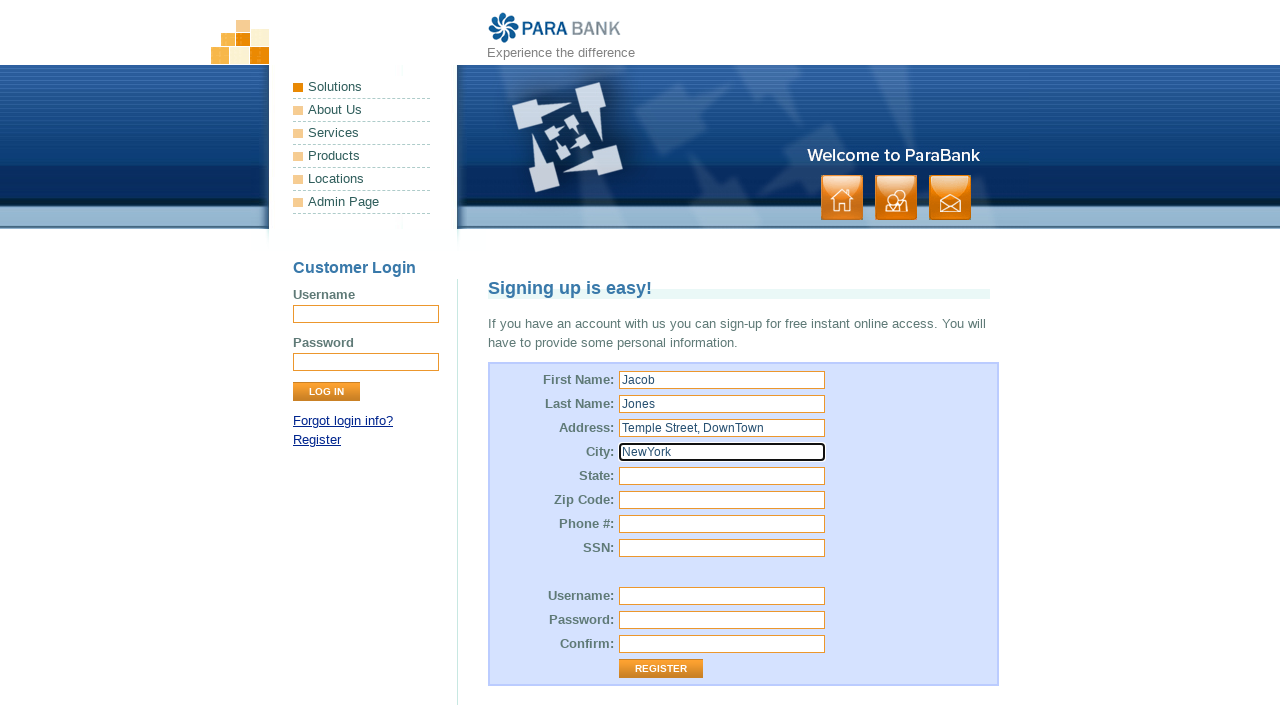

Filled in state field with 'Alabama' on input[name='customer.address.state']
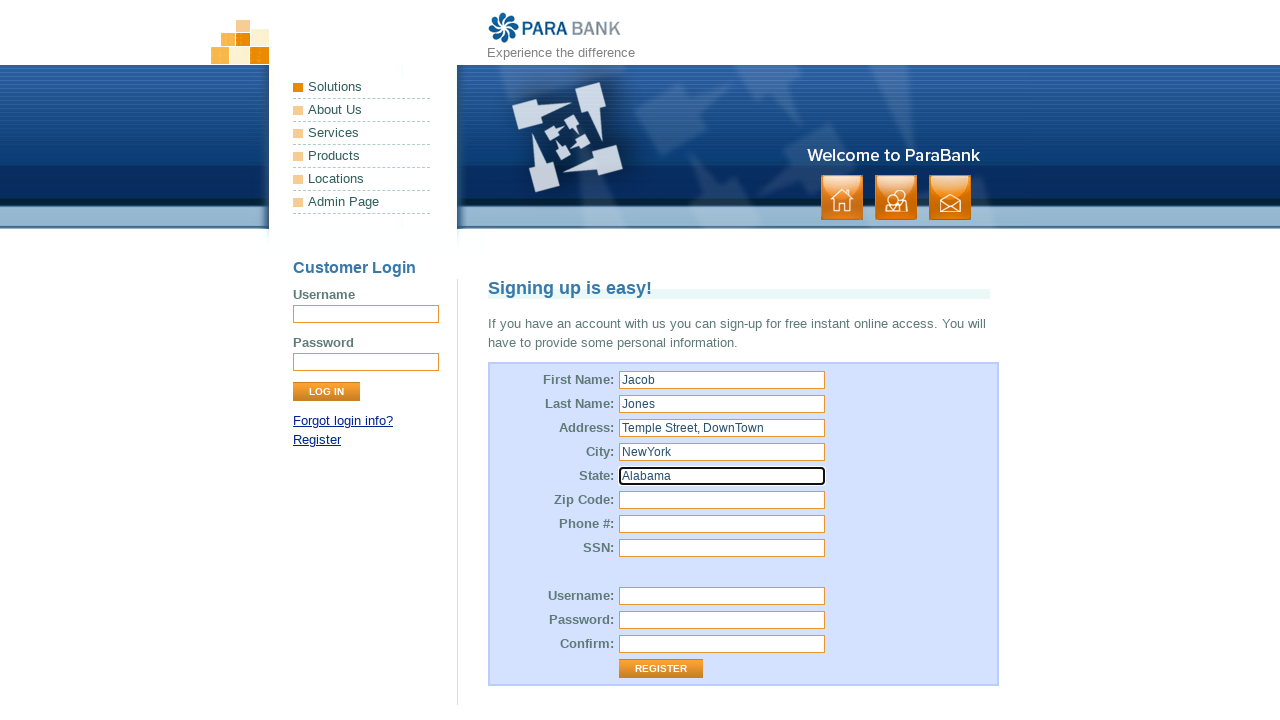

Filled in zip code field with '542178' on input[name='customer.address.zipCode']
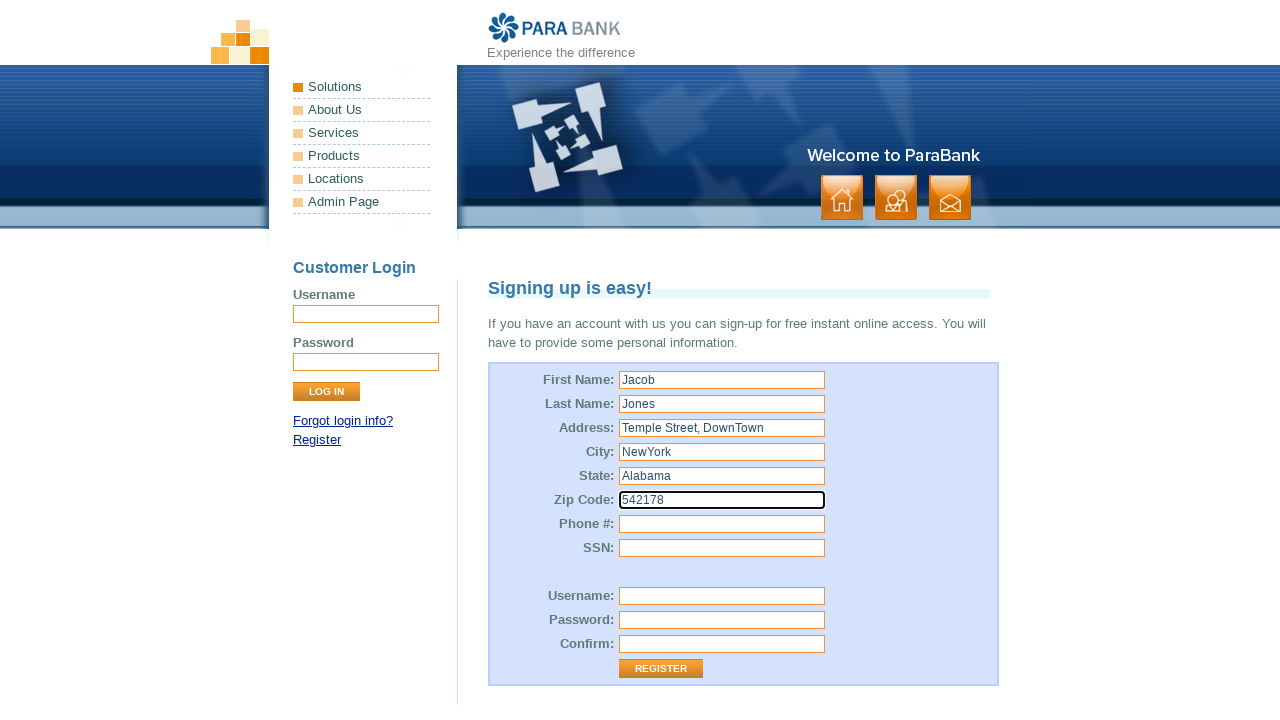

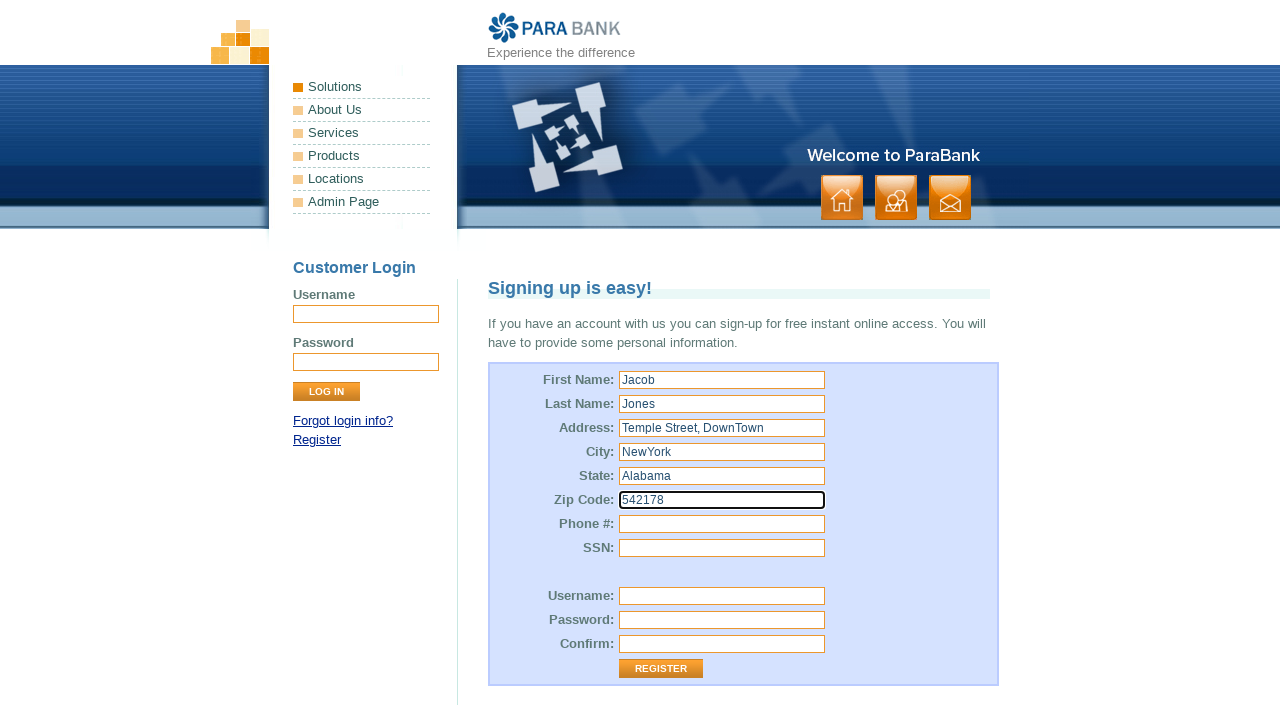